Tests iframe handling on W3Schools by switching to an iframe and clicking a button within it

Starting URL: https://www.w3schools.com/js/tryit.asp?filename=tryjs_myfirst

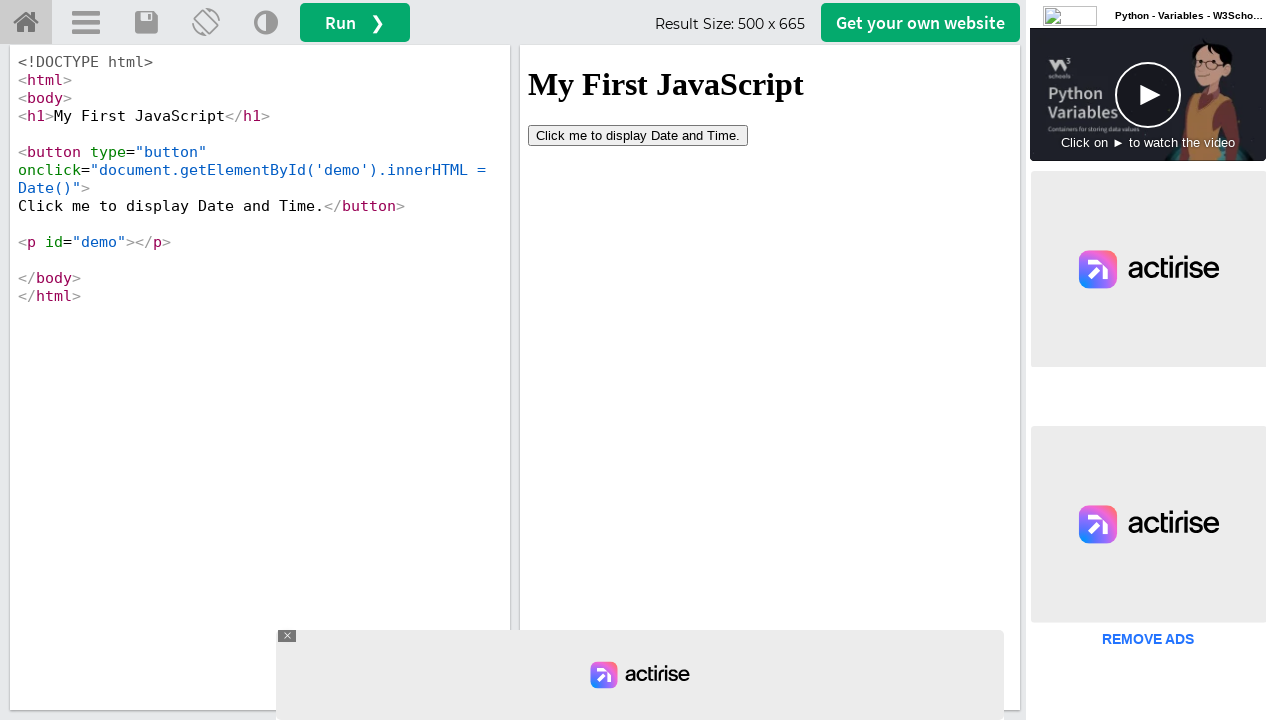

Located iframe with id 'iframeResult'
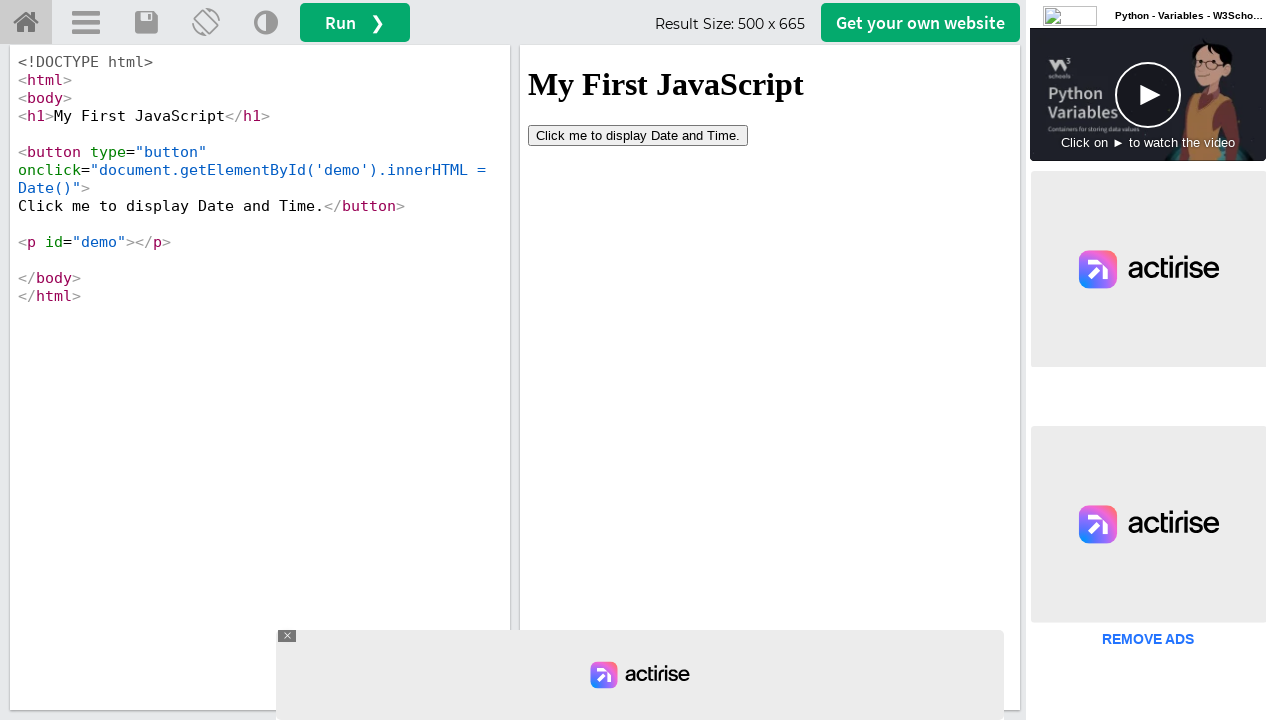

Clicked button inside iframe at (638, 135) on #iframeResult >> internal:control=enter-frame >> button[type='button']
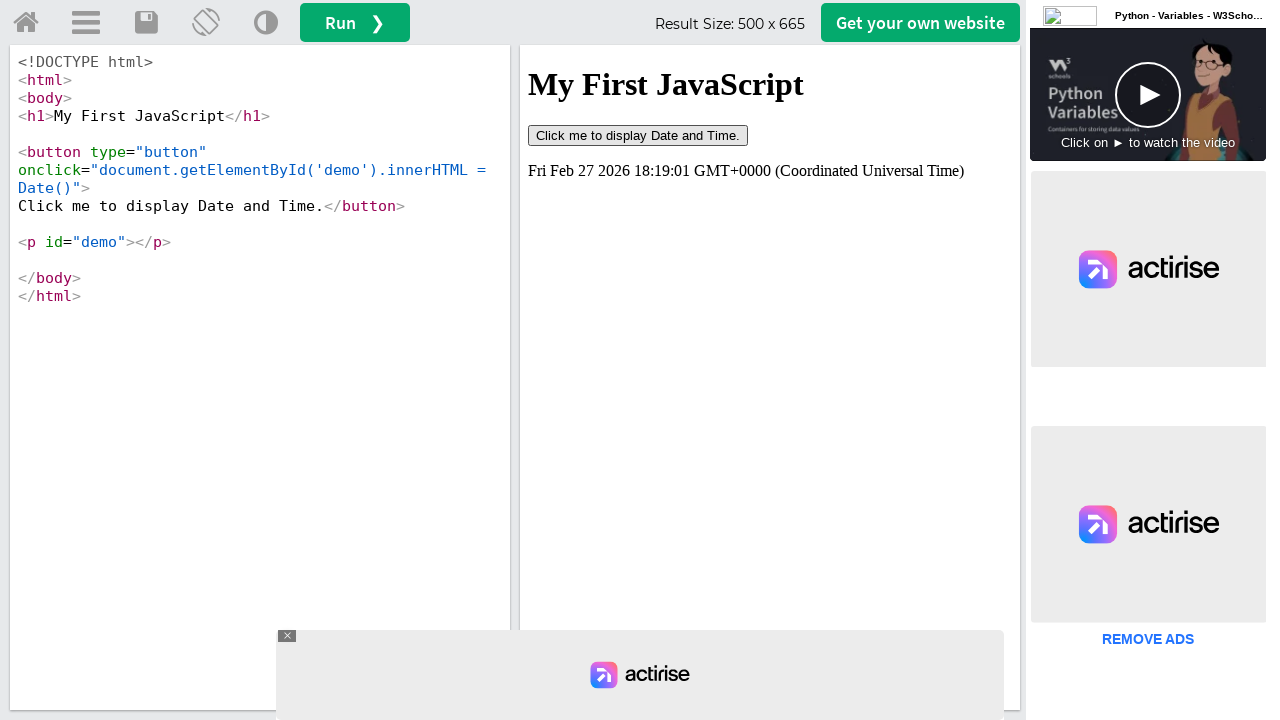

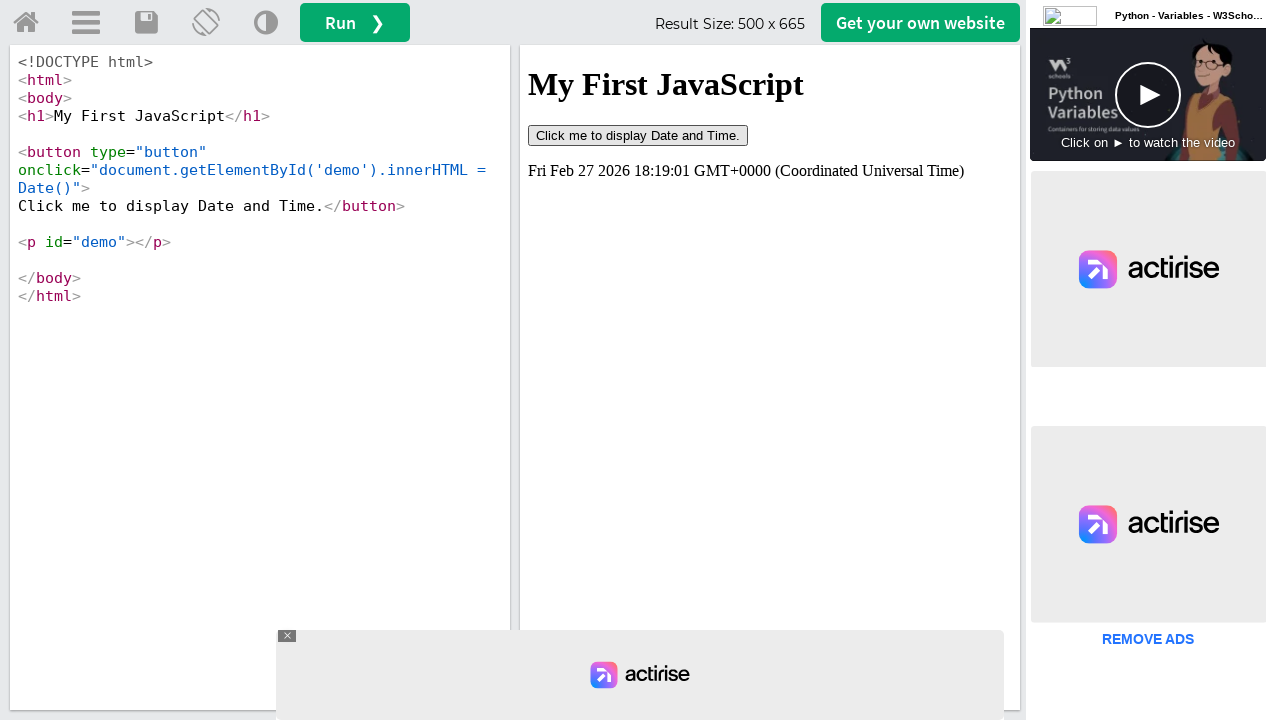